Tests right-click (context click) functionality on a link element within a container div

Starting URL: https://popageorgianvictor.github.io/PRESENTATION-SITE/

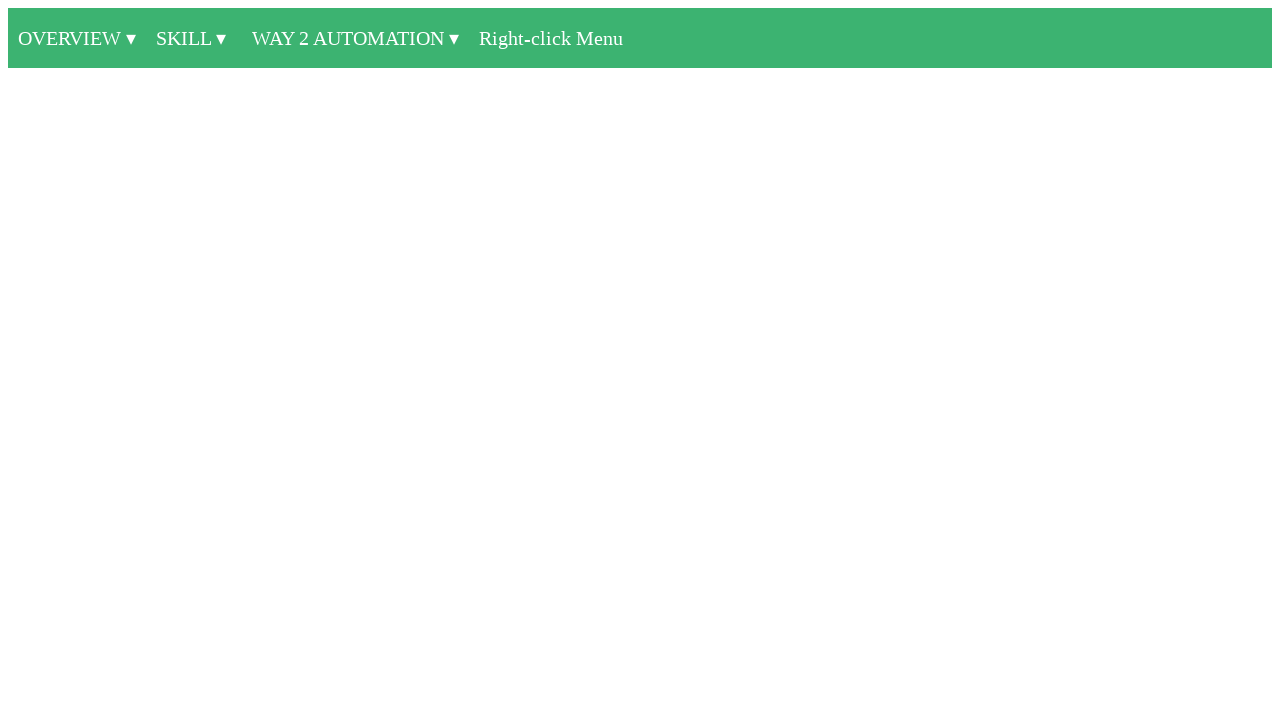

Navigated to presentation site
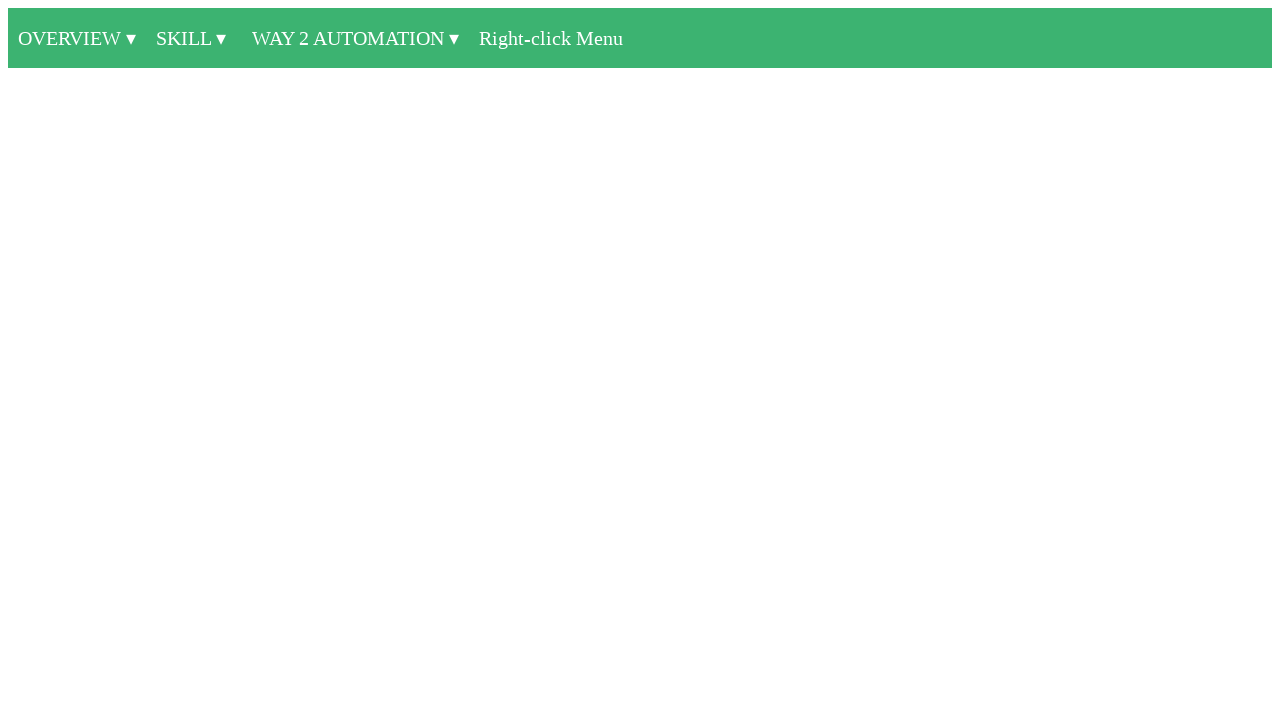

Right-clicked on link element within container div at (77, 38) on div#container a
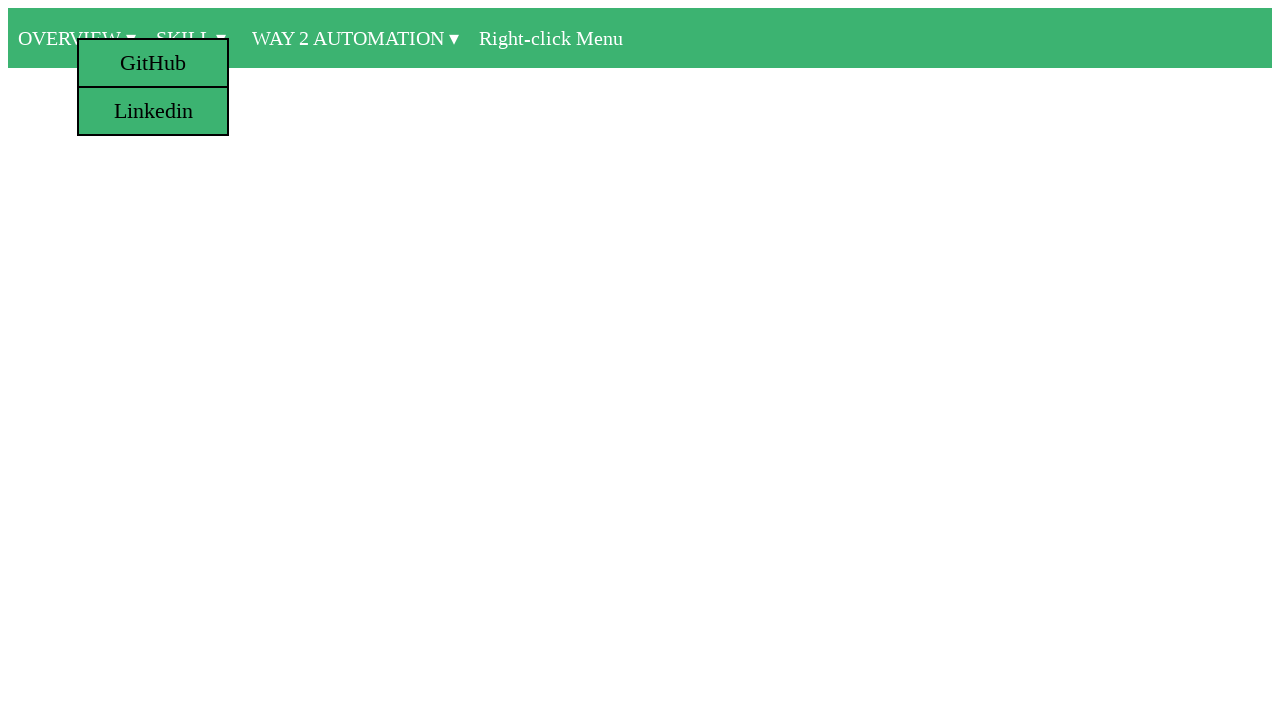

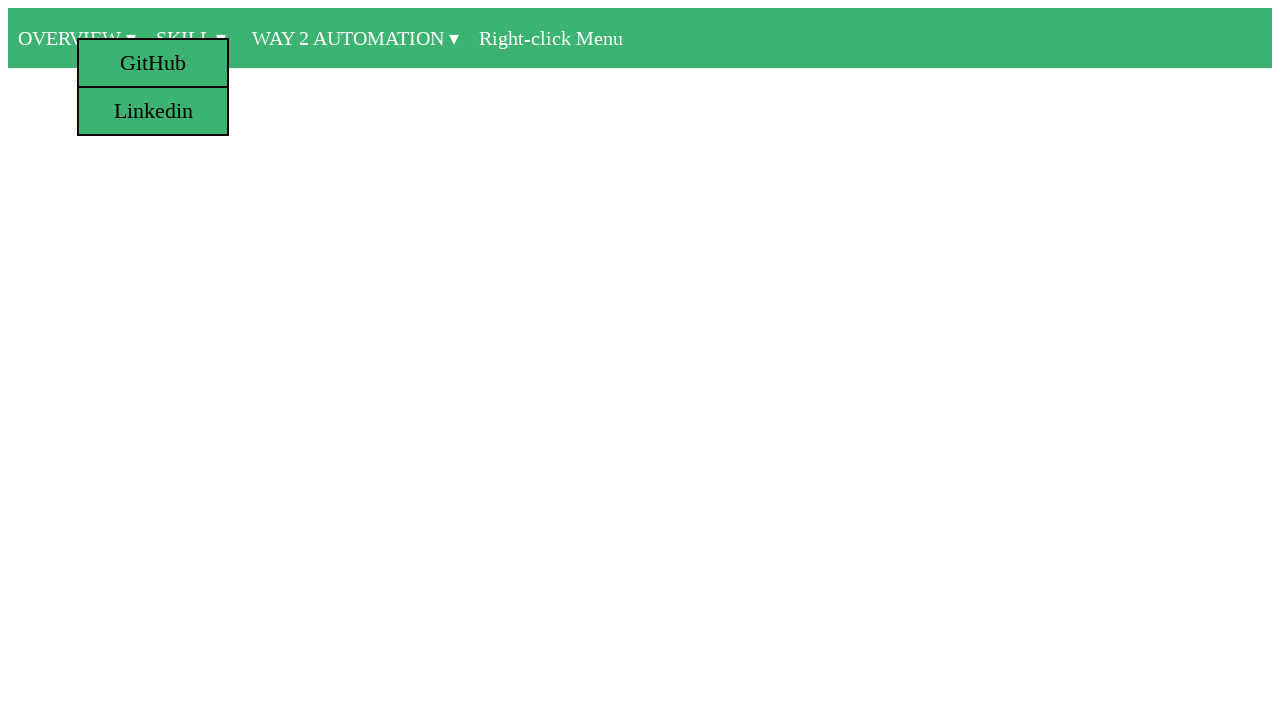